Tests right-click context menu functionality by performing a right-click on an element and selecting an option from the context menu

Starting URL: http://swisnl.github.io/jQuery-contextMenu/demo

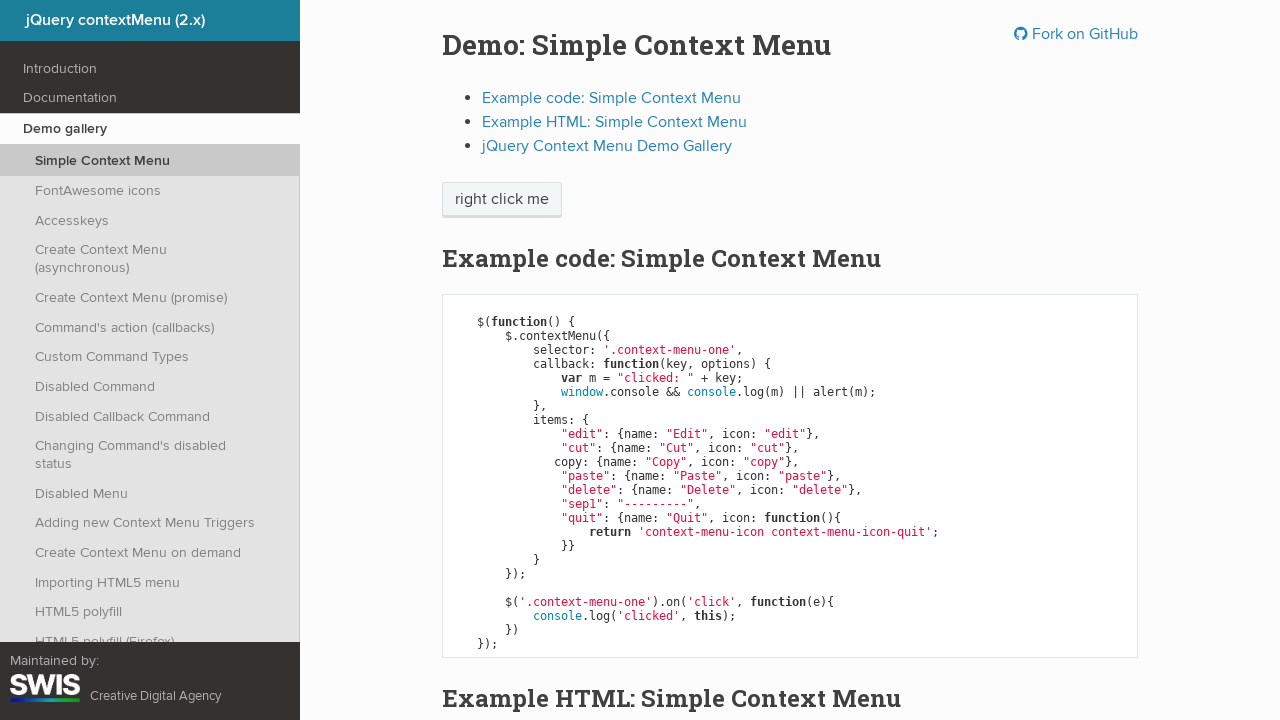

Located the element to right-click (.context-menu-one)
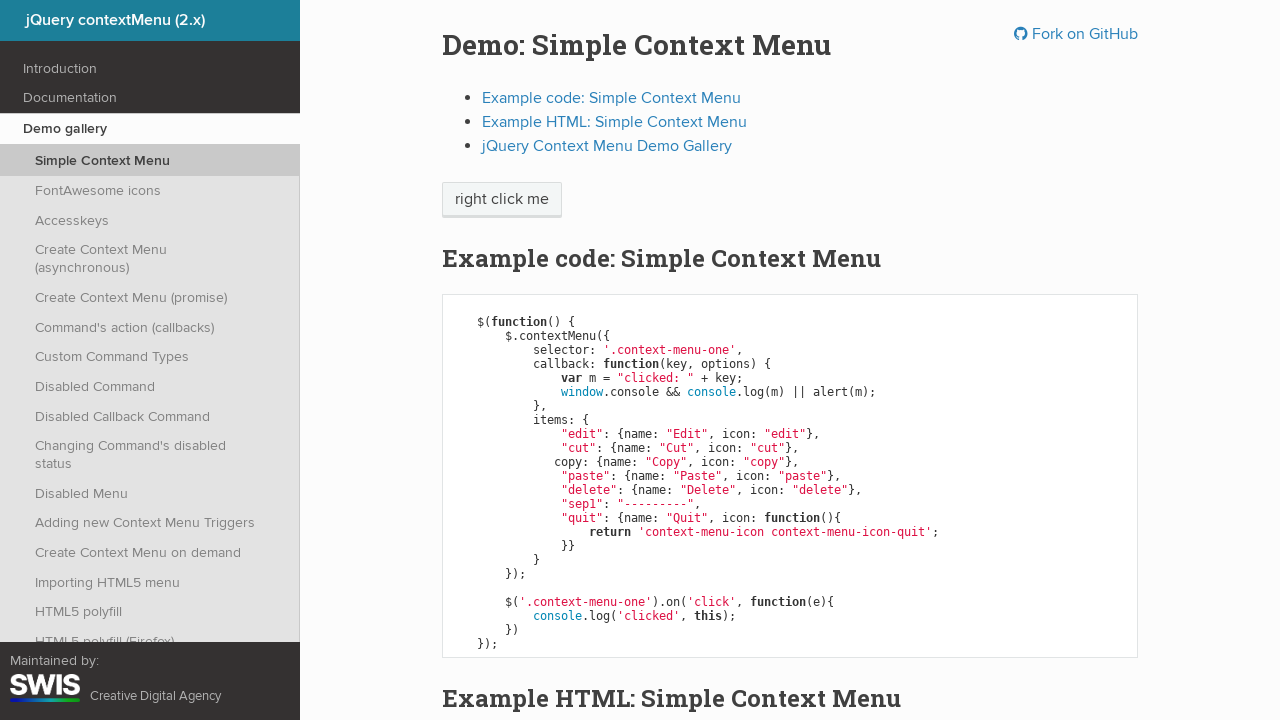

Performed right-click on the context menu element to open the menu at (502, 200) on .context-menu-one
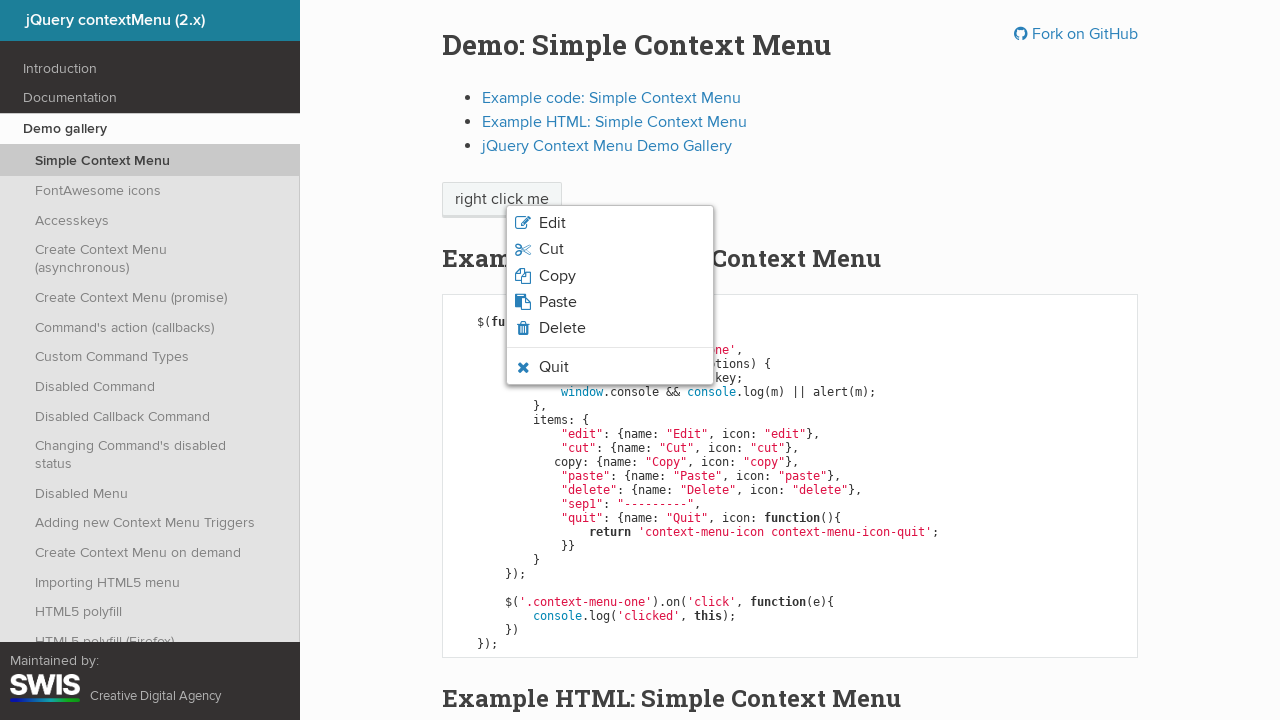

Clicked the 'Copy' option from the context menu at (557, 276) on xpath=//ul/li[contains(@class,'context-menu-icon-copy')]/span
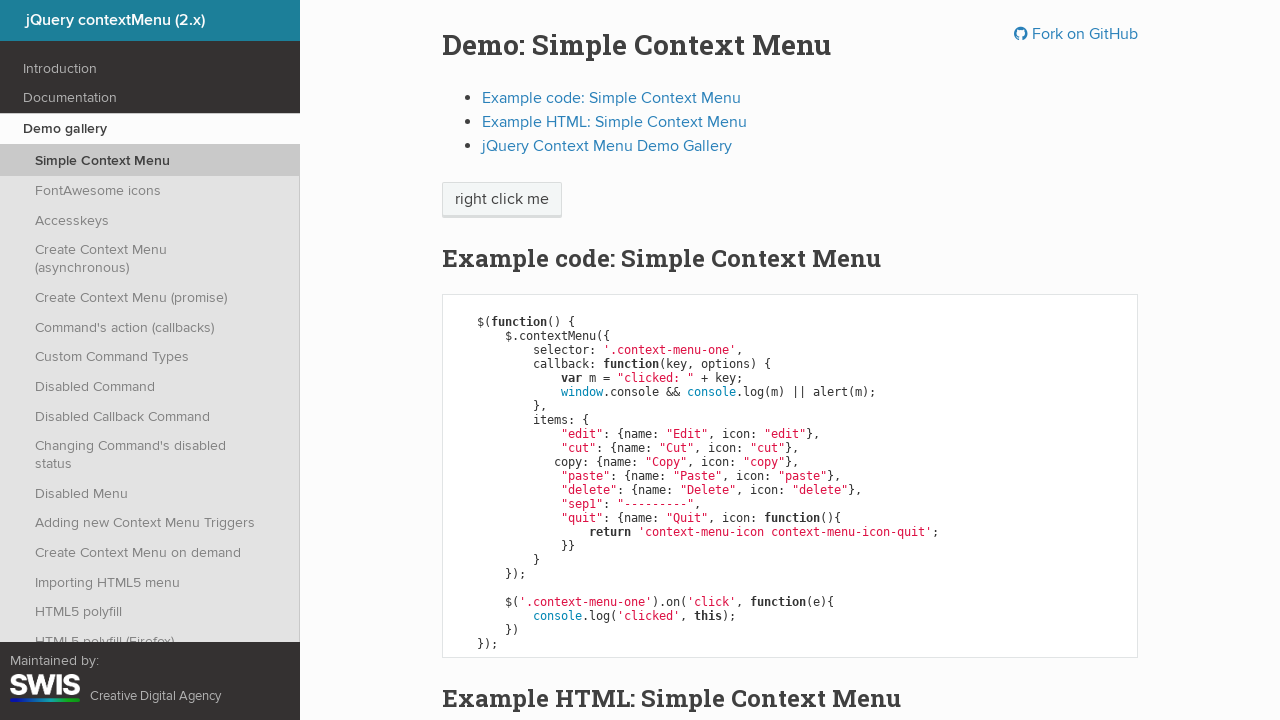

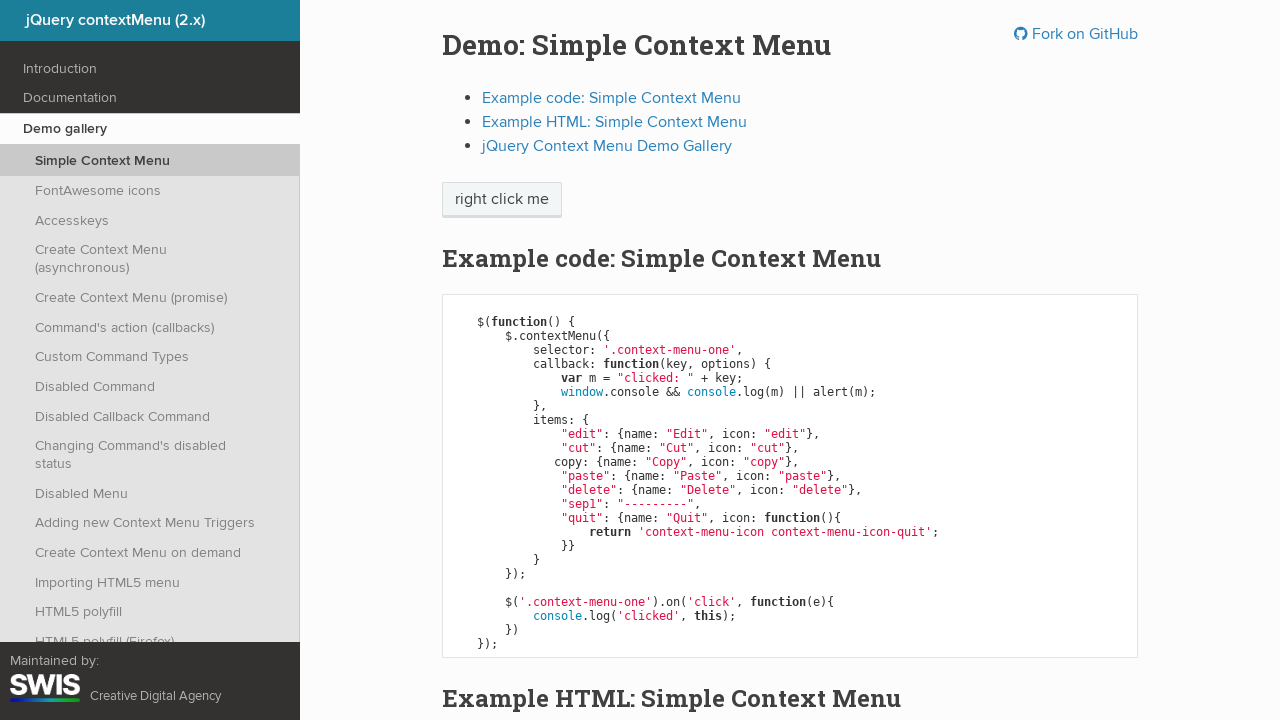